Tests dropdown handling by iterating through all options in a select dropdown and selecting each one sequentially

Starting URL: https://syntaxprojects.com/basic-select-dropdown-demo.php

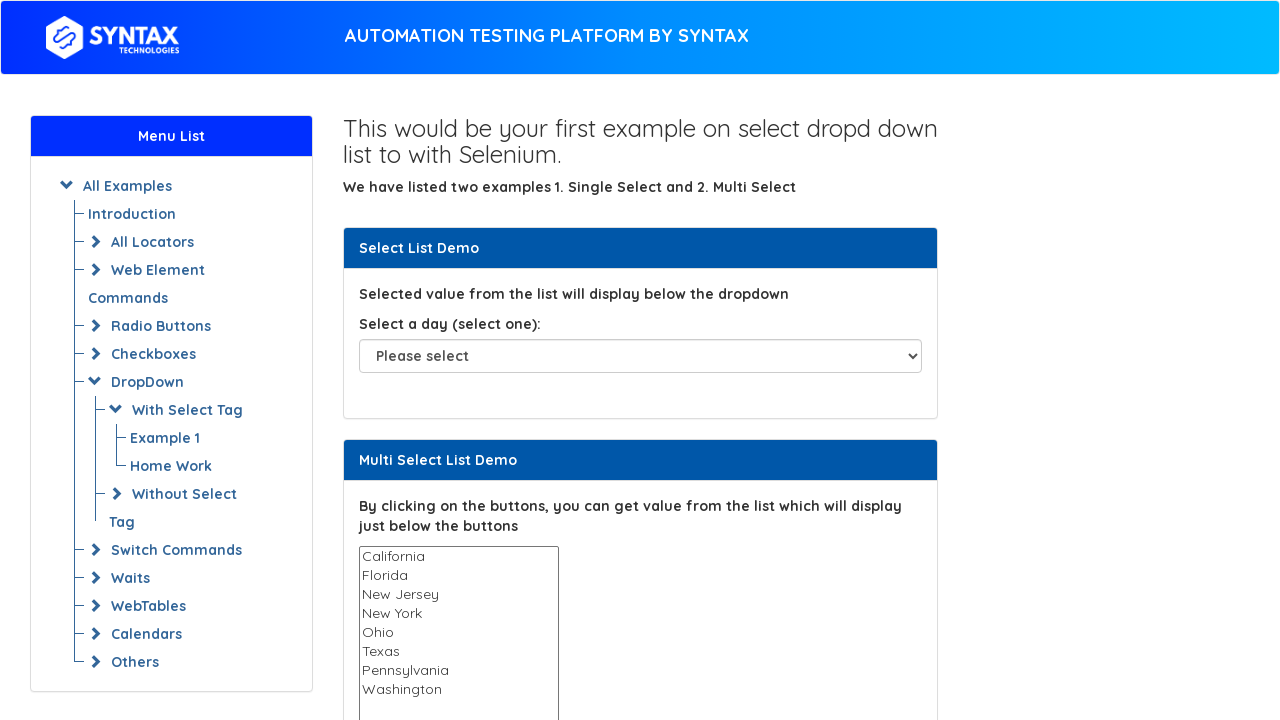

Waited for dropdown selector to load
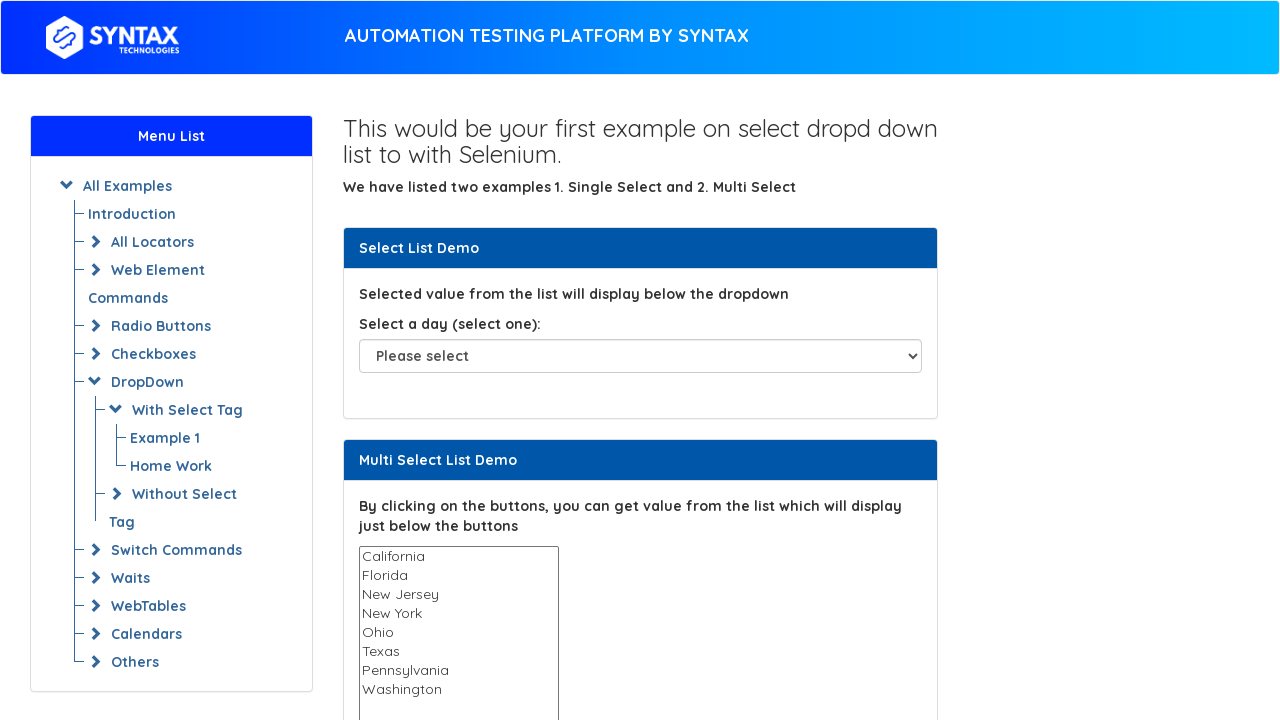

Located the dropdown element
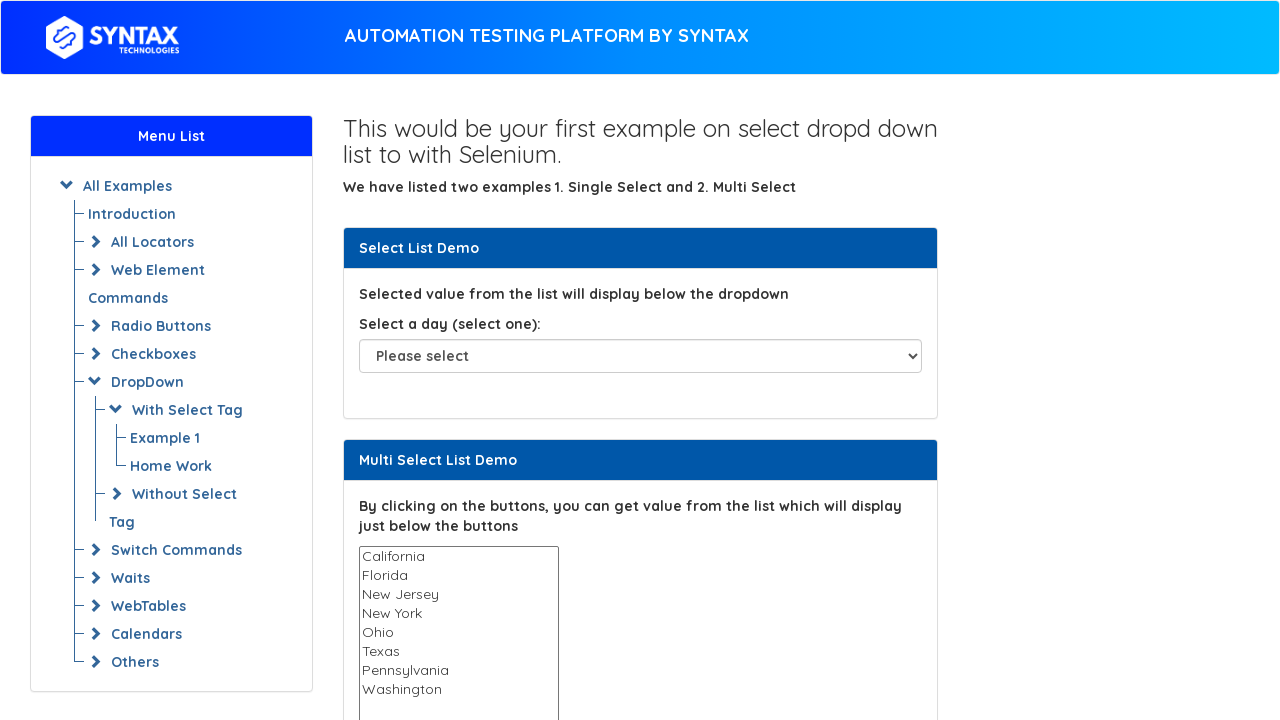

Retrieved all 8 dropdown options
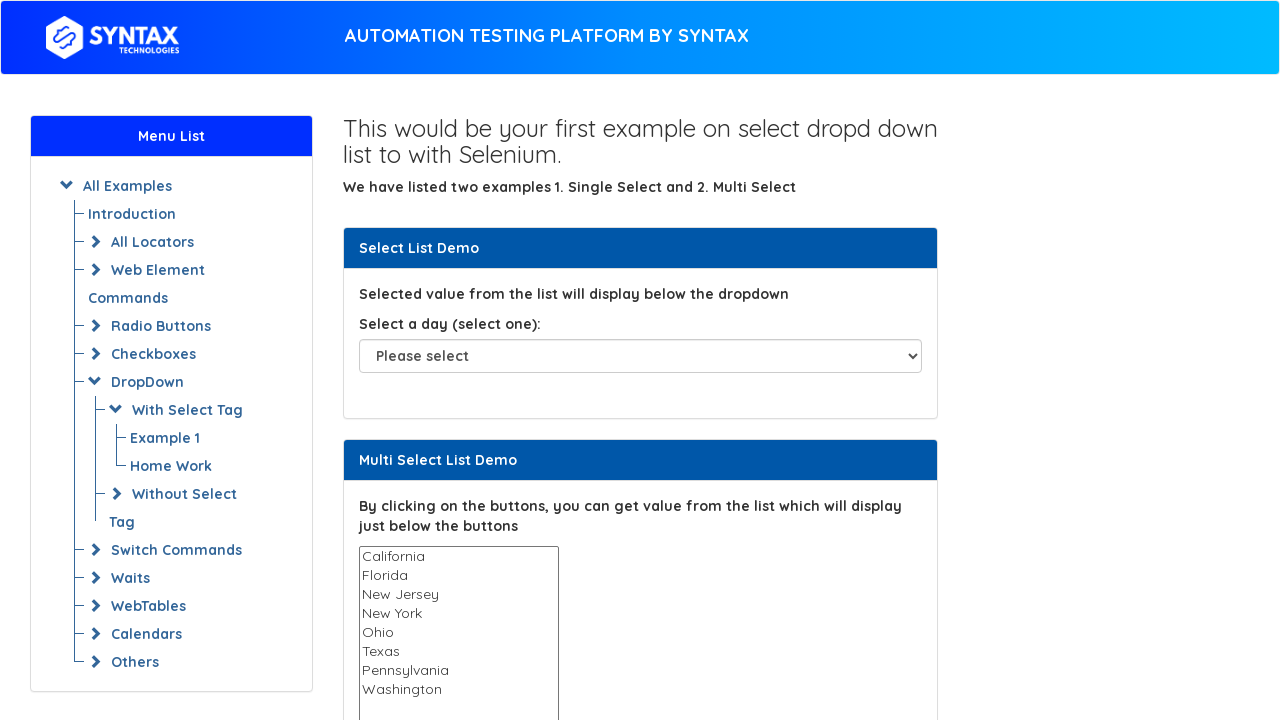

Retrieved value attribute from option 0: ''
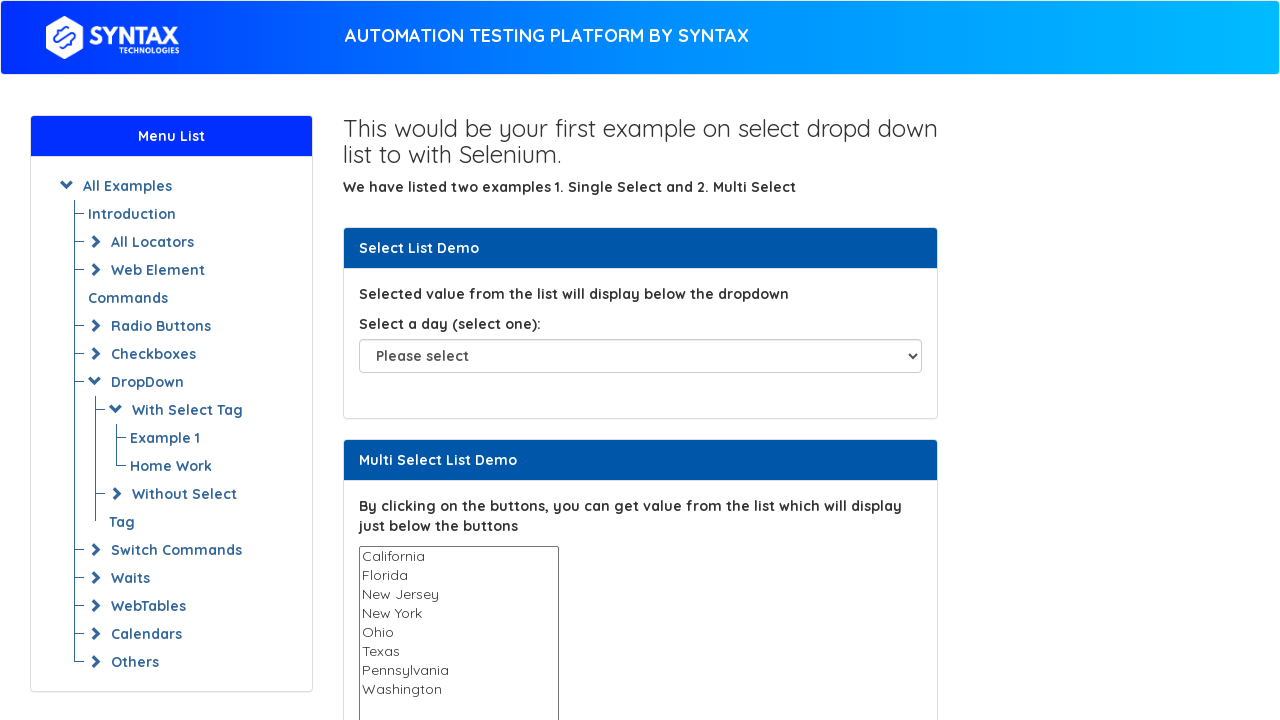

Retrieved value attribute from option 1: 'Sunday'
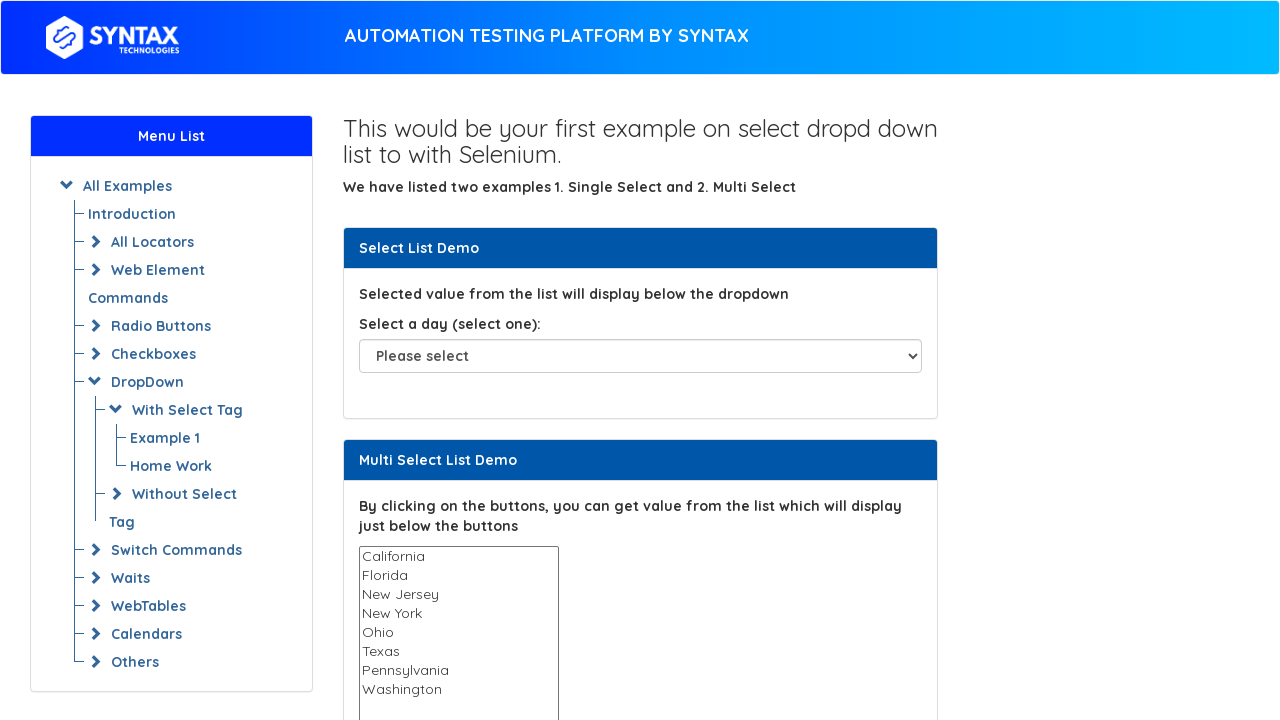

Selected dropdown option at index 1 with value 'Sunday' on #select-demo
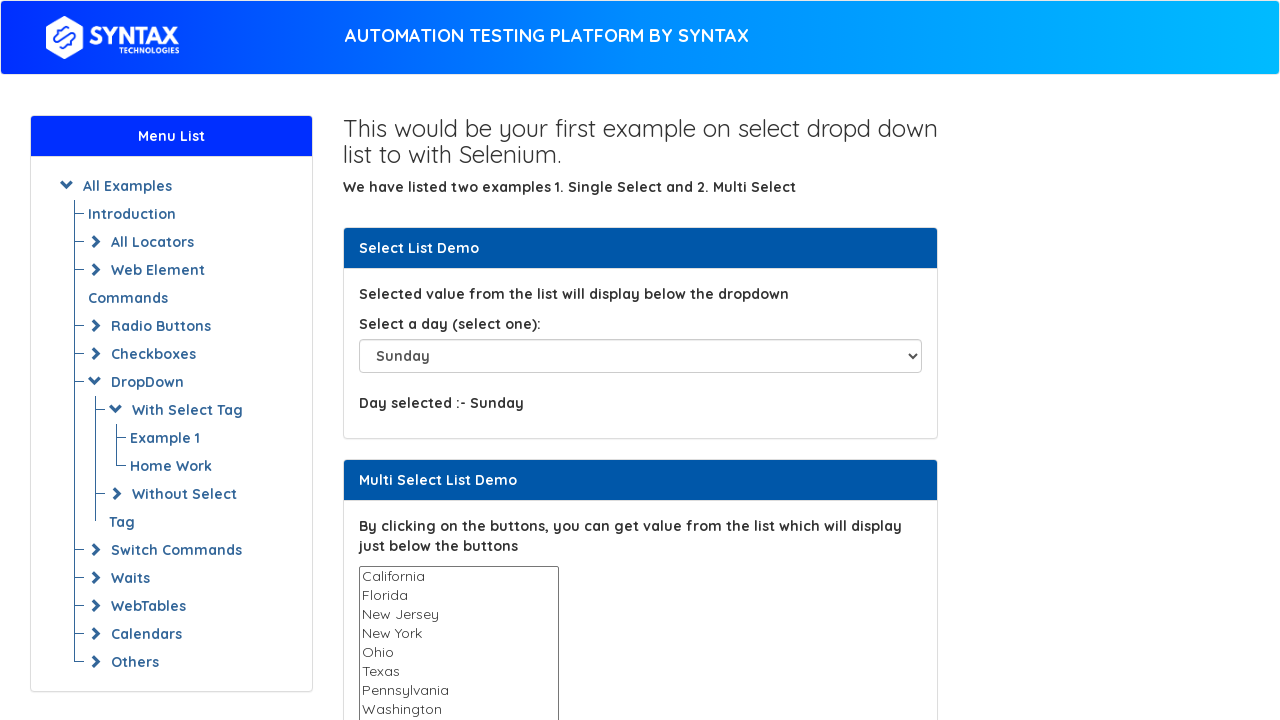

Waited 500ms for visualization
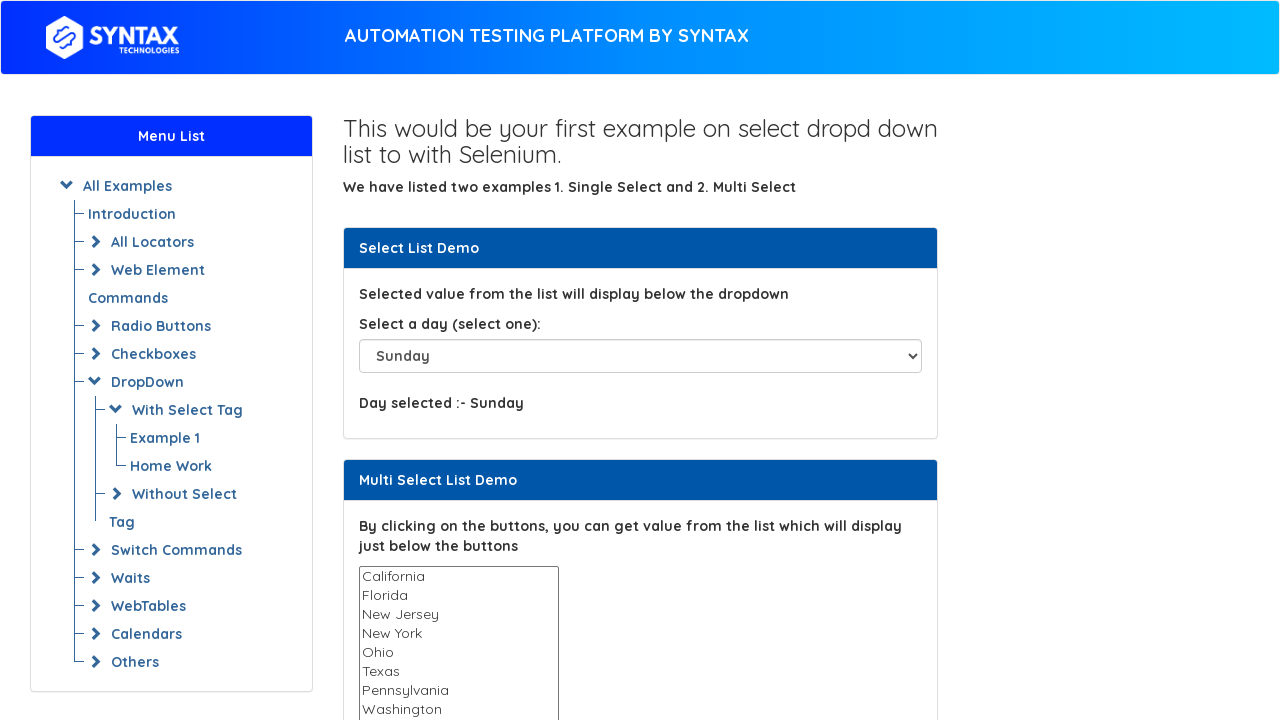

Retrieved value attribute from option 2: 'Monday'
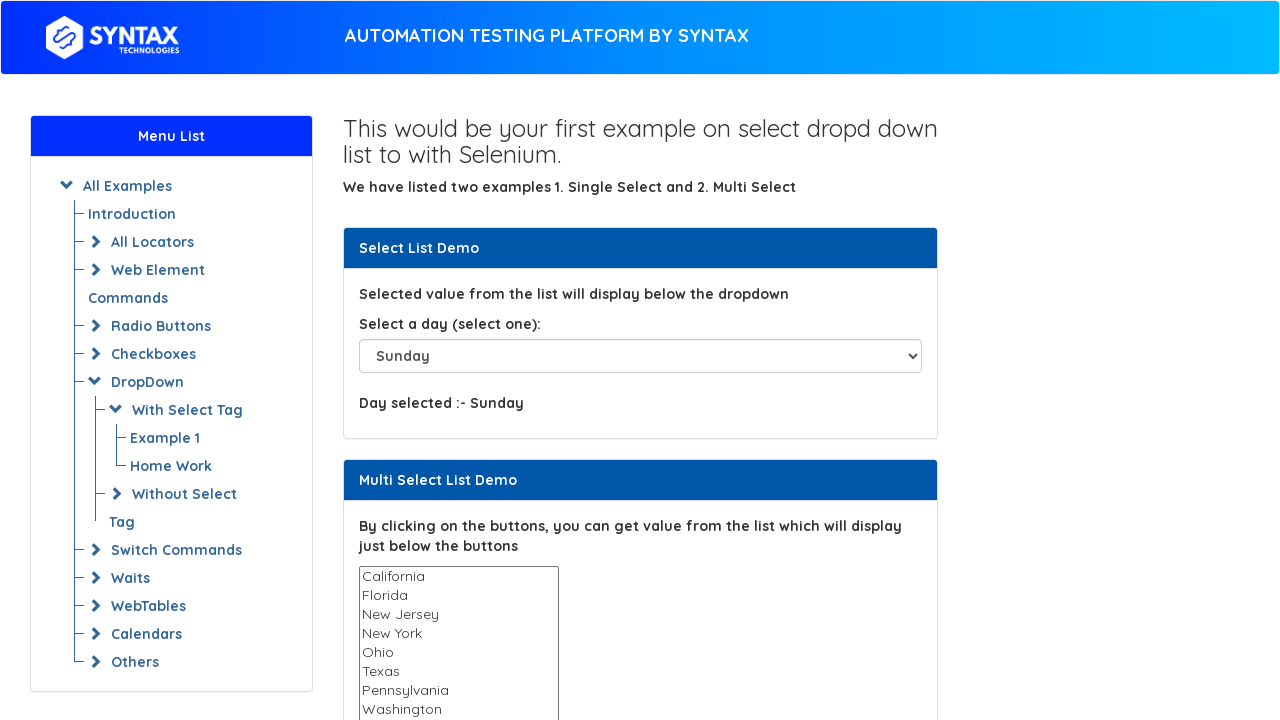

Selected dropdown option at index 2 with value 'Monday' on #select-demo
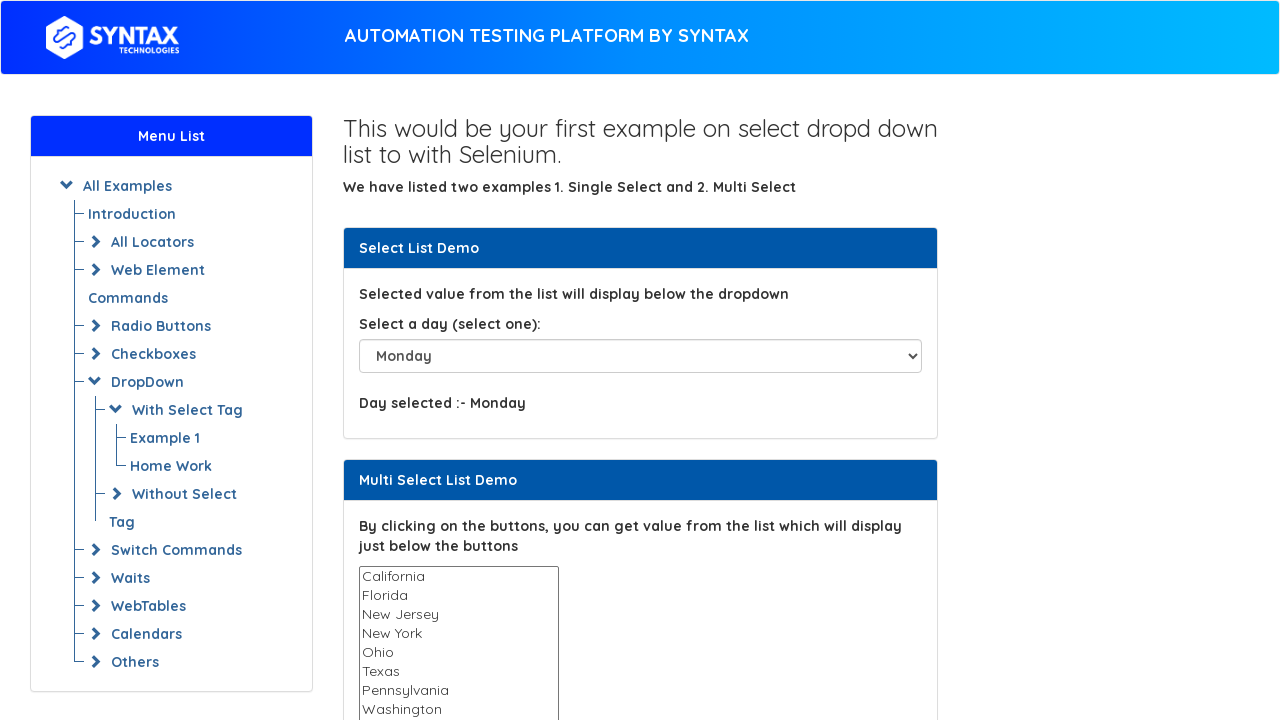

Waited 500ms for visualization
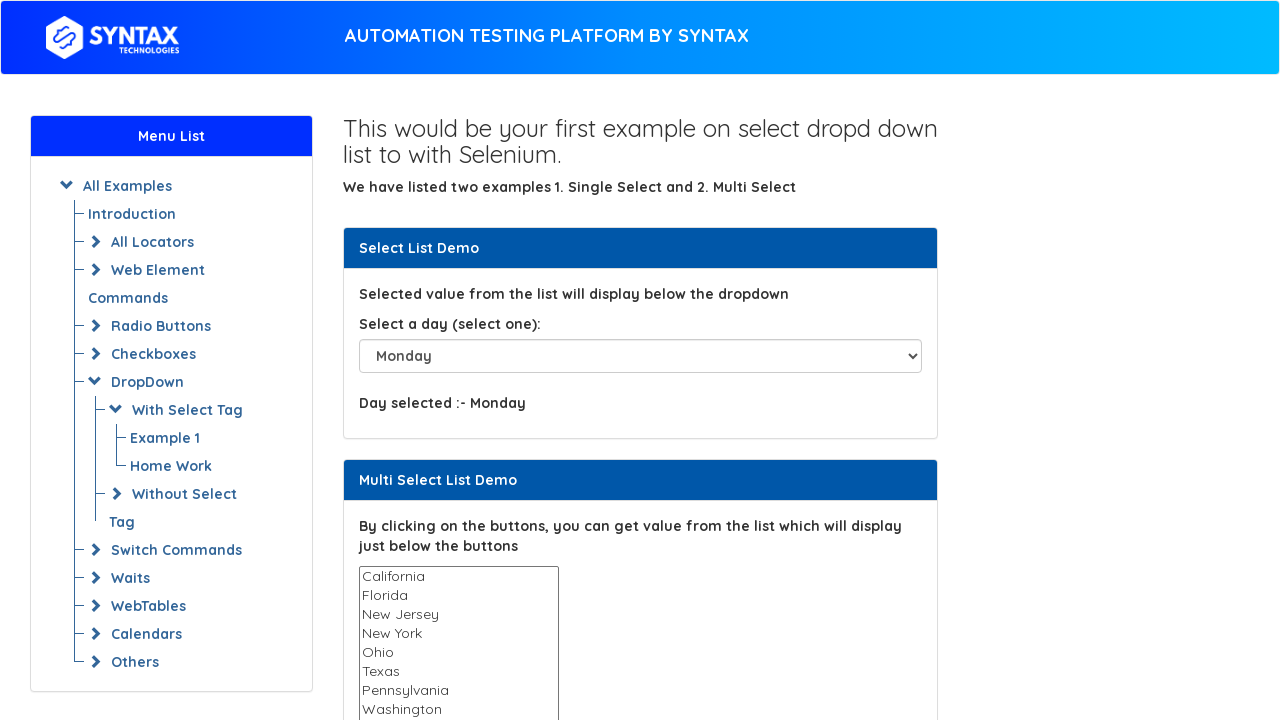

Retrieved value attribute from option 3: 'Tuesday'
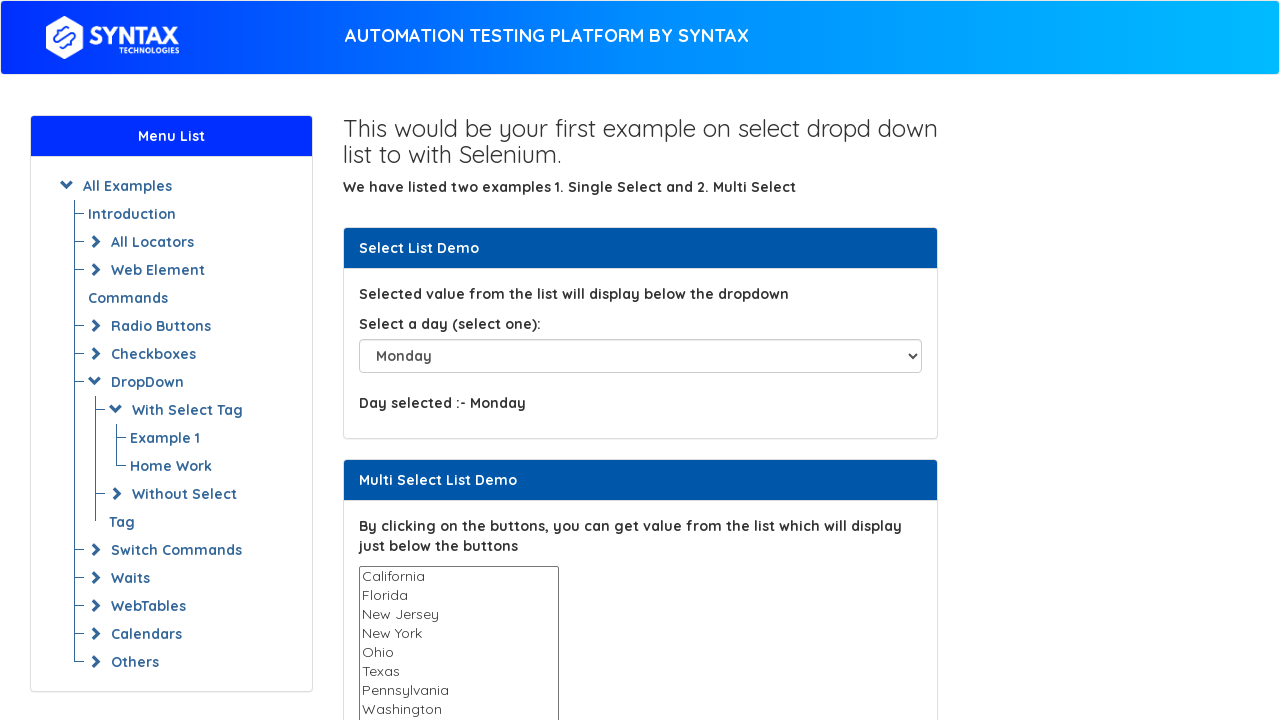

Selected dropdown option at index 3 with value 'Tuesday' on #select-demo
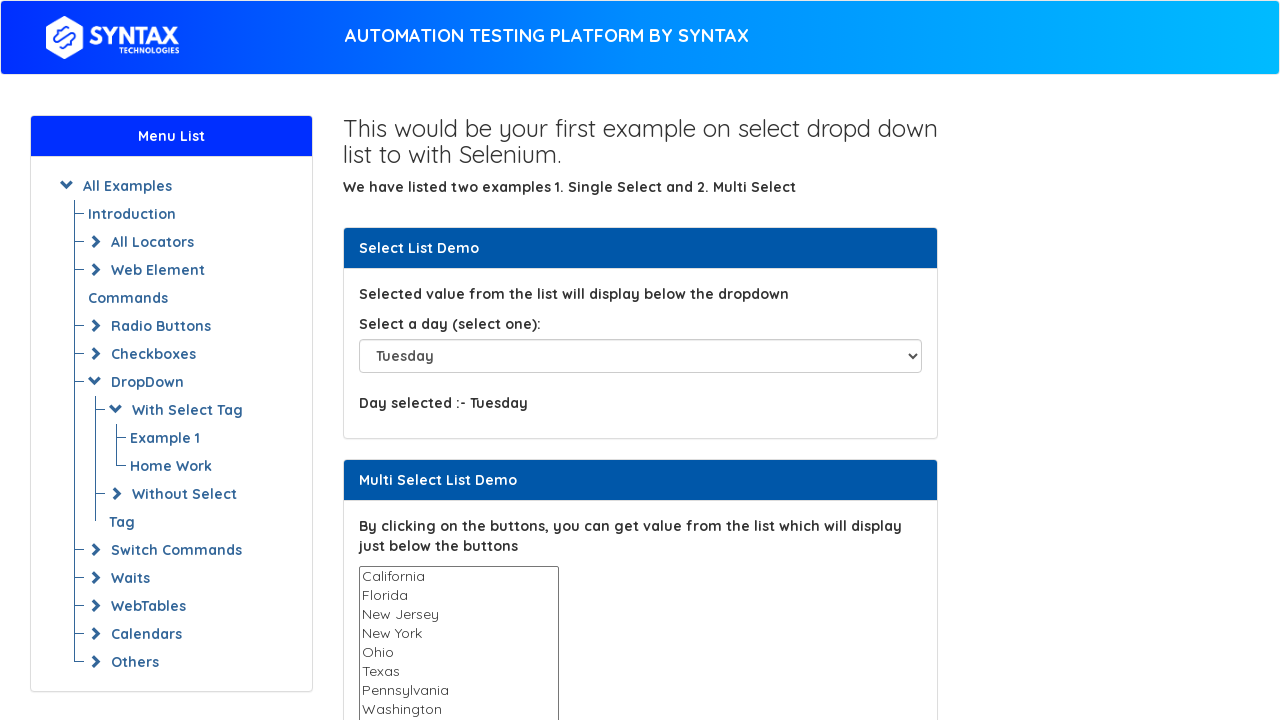

Waited 500ms for visualization
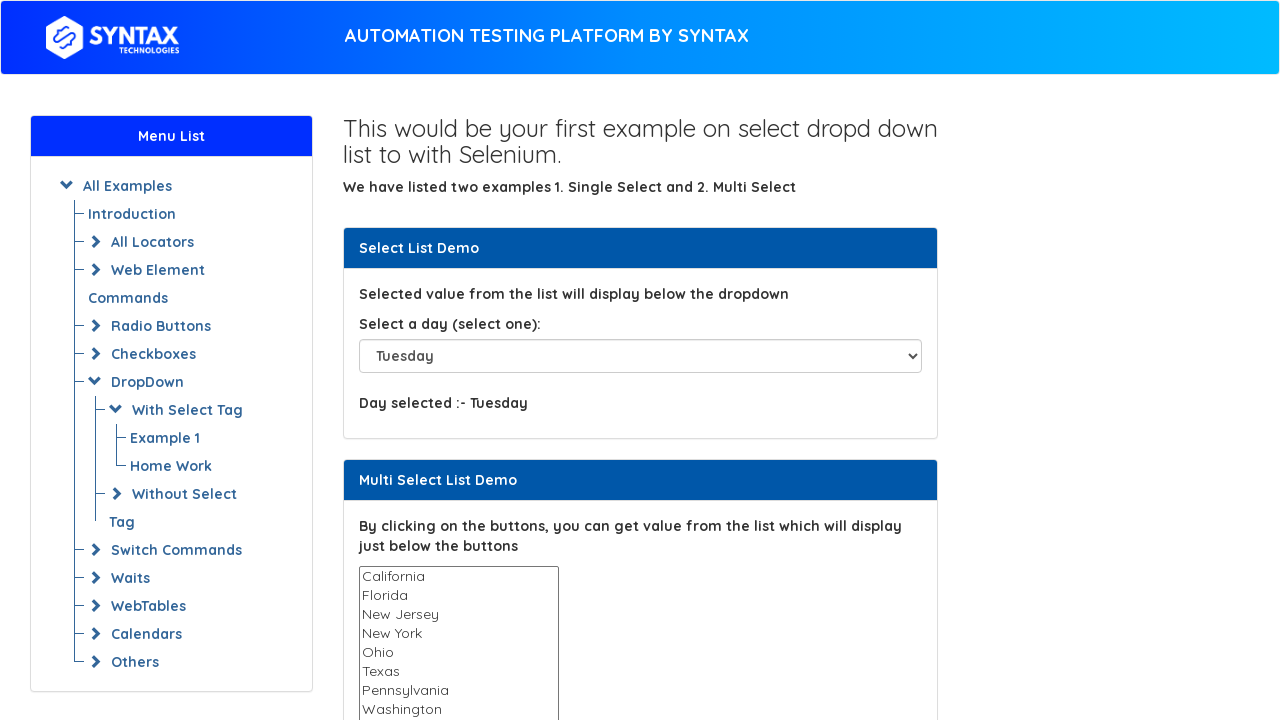

Retrieved value attribute from option 4: 'Wednesday'
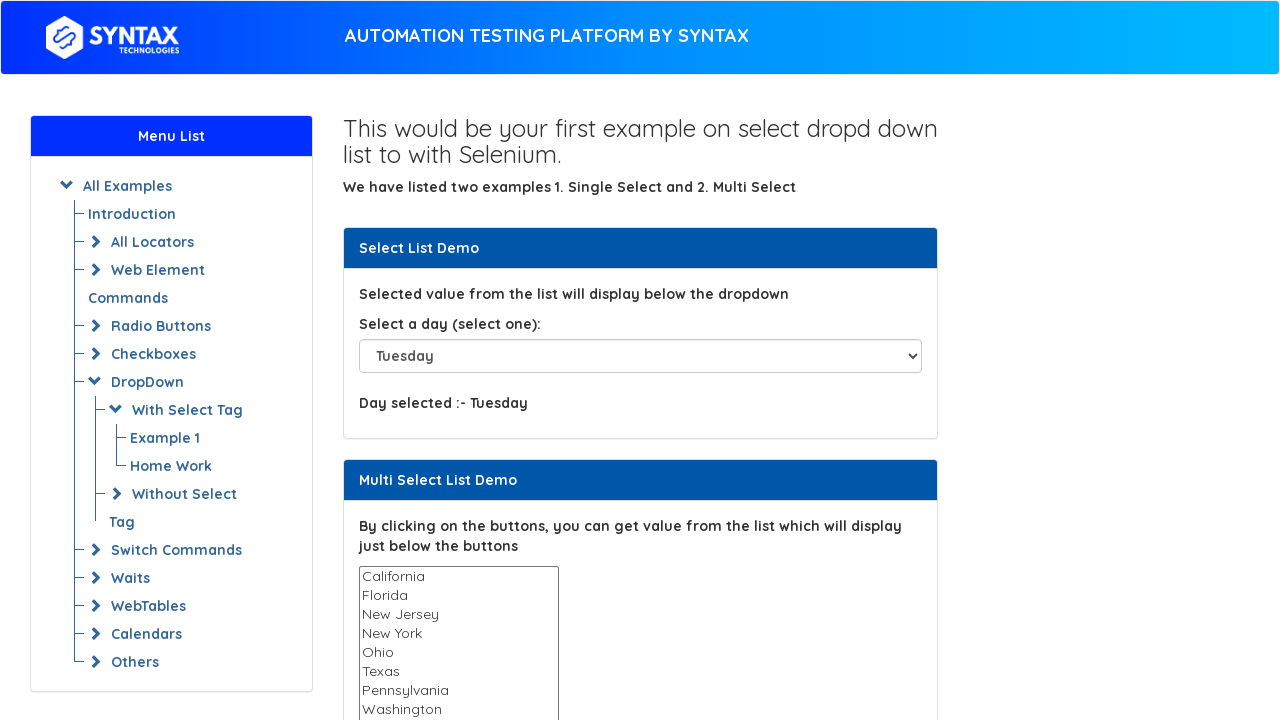

Selected dropdown option at index 4 with value 'Wednesday' on #select-demo
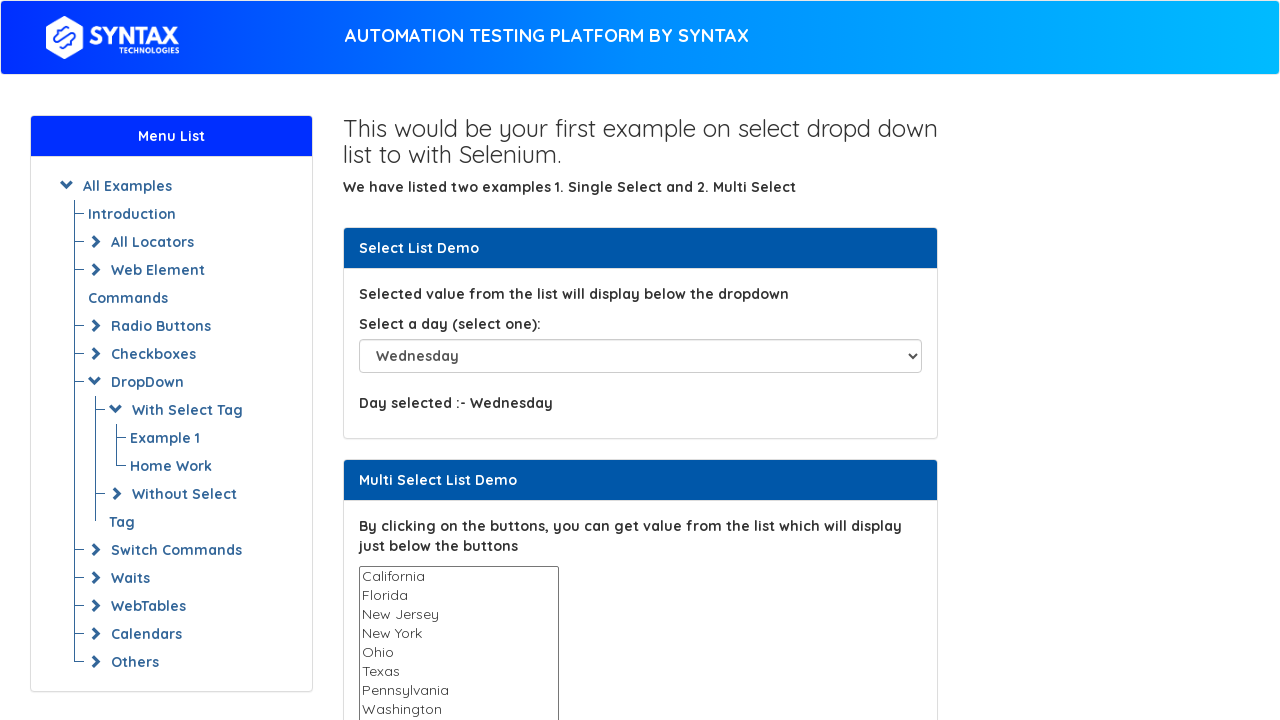

Waited 500ms for visualization
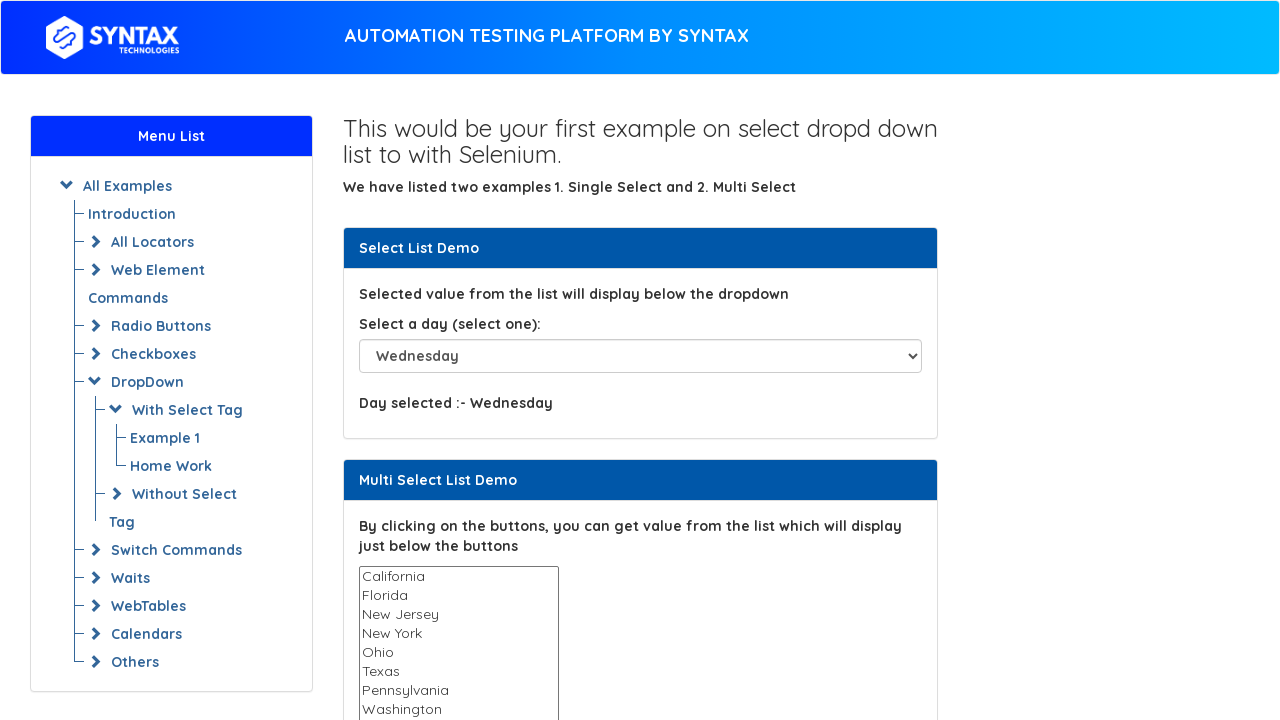

Retrieved value attribute from option 5: 'Thursday'
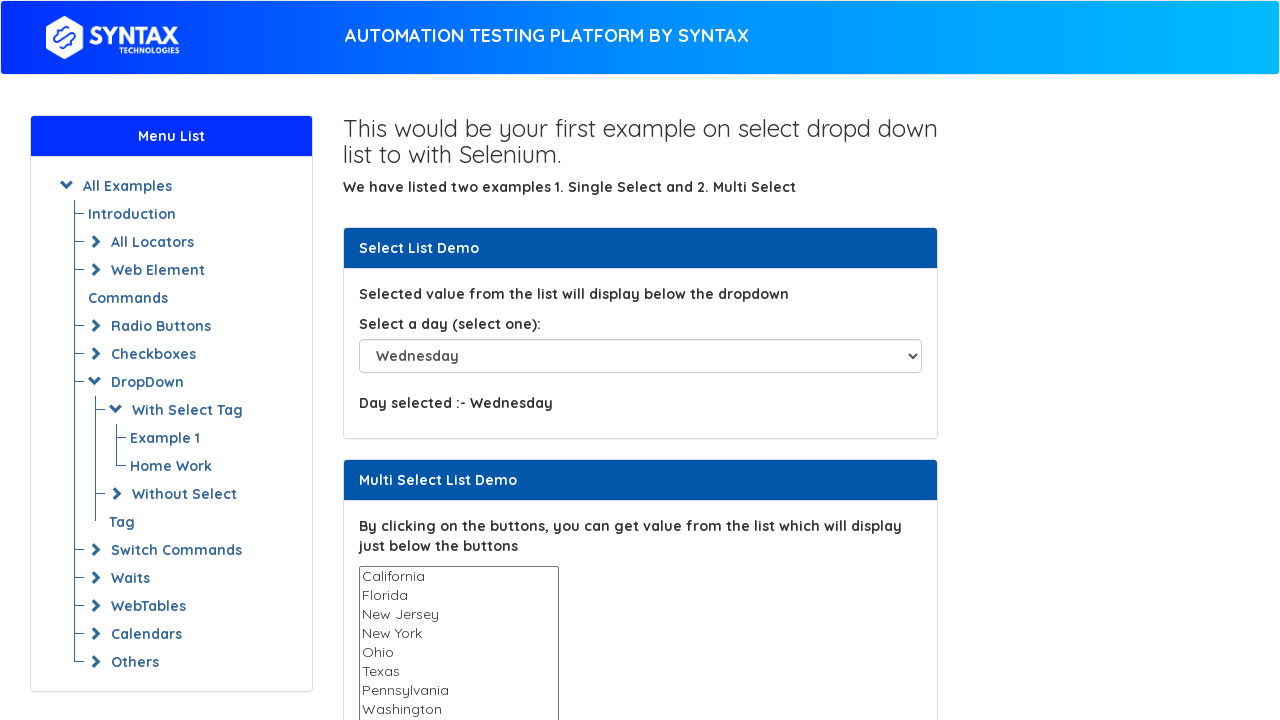

Selected dropdown option at index 5 with value 'Thursday' on #select-demo
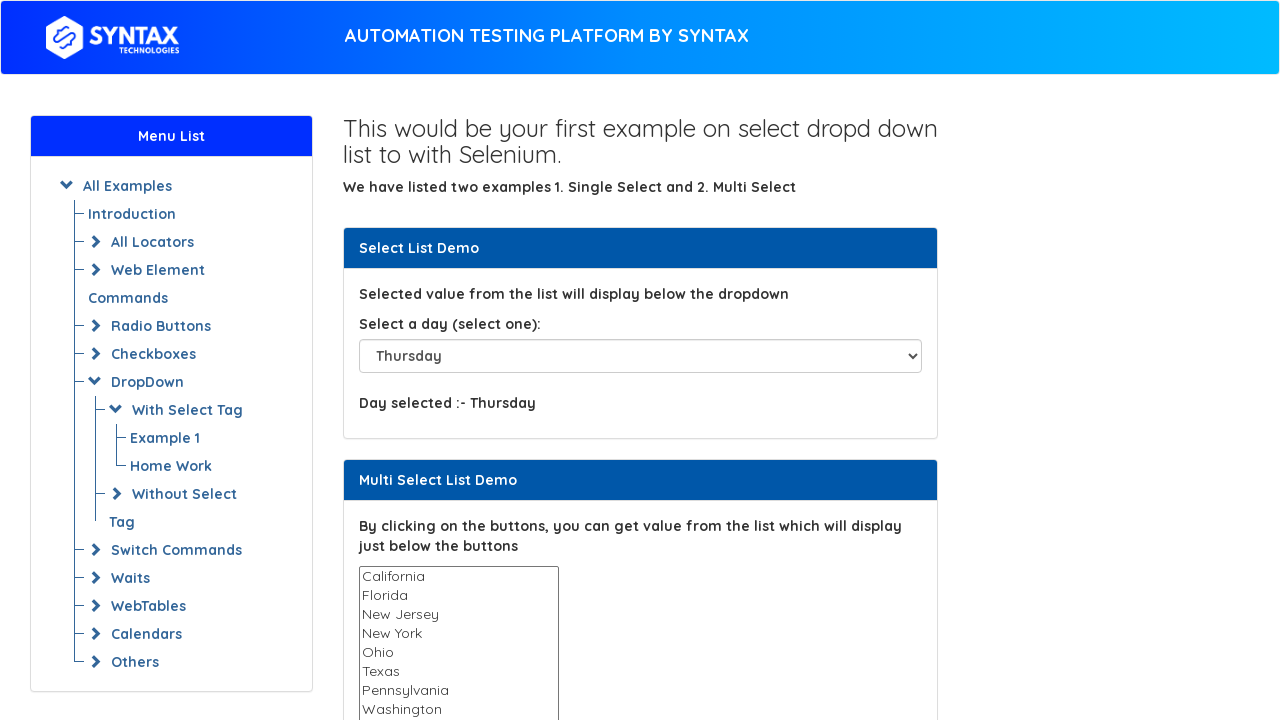

Waited 500ms for visualization
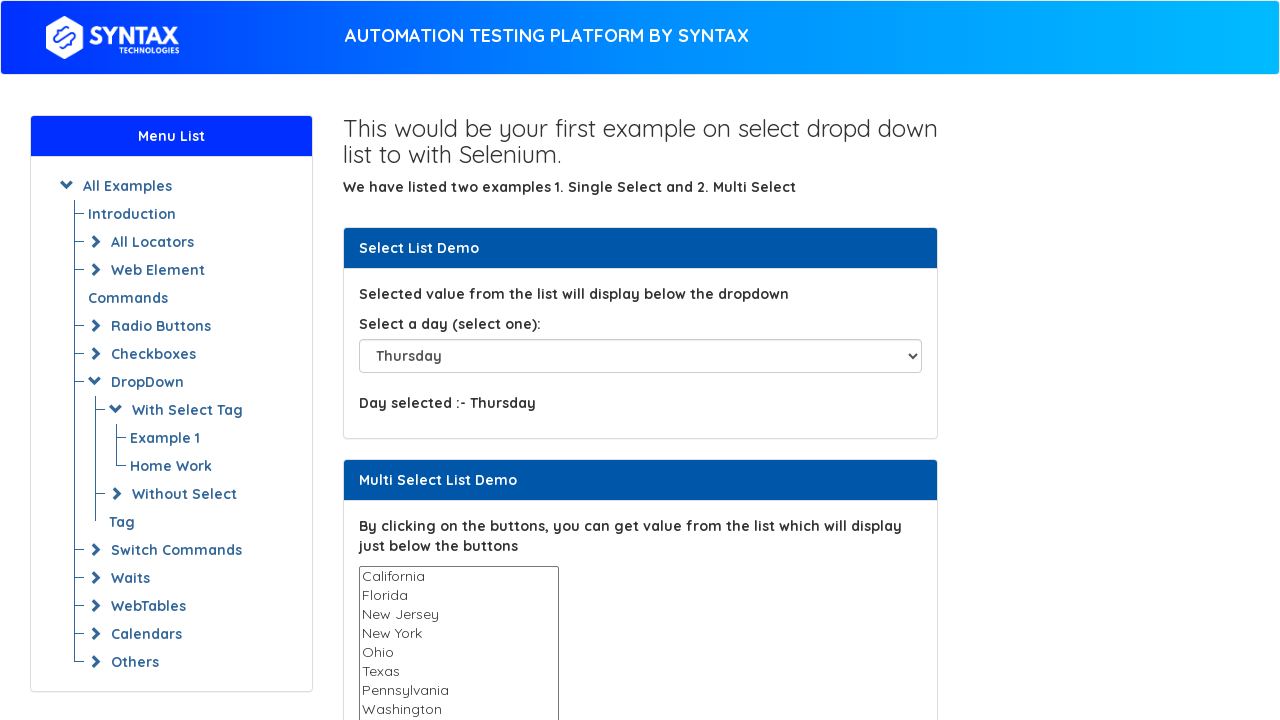

Retrieved value attribute from option 6: 'Friday'
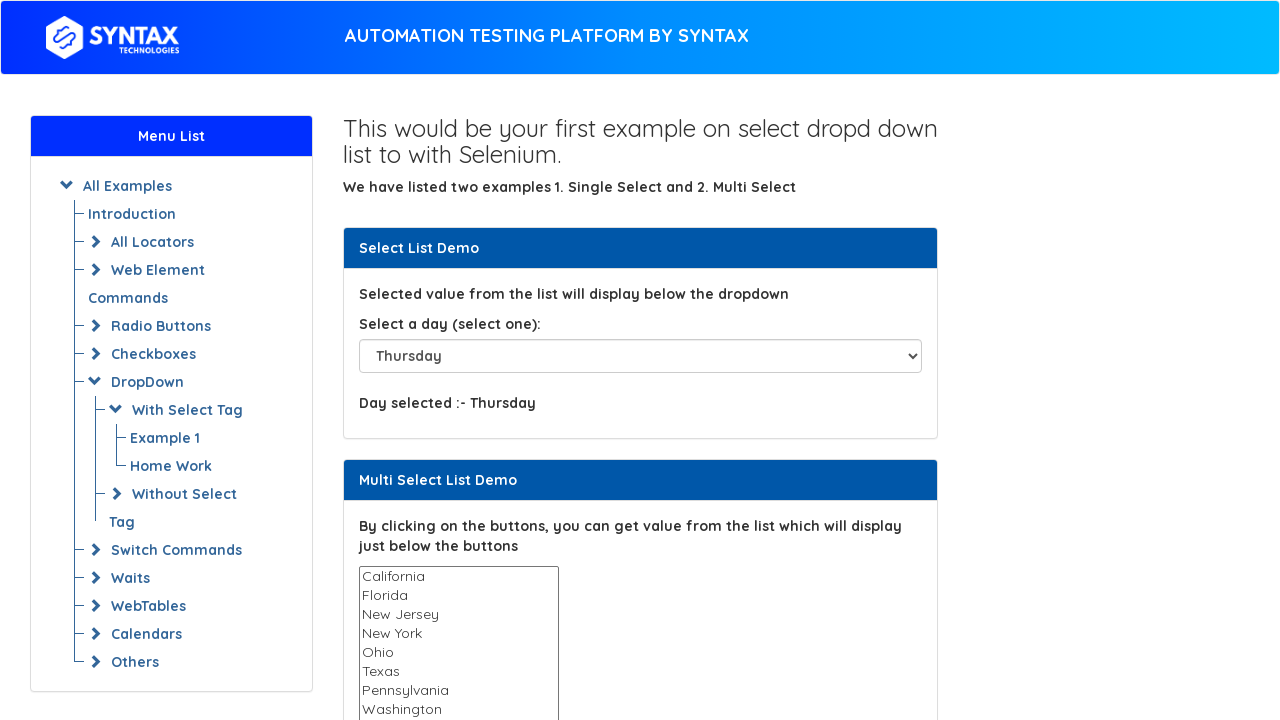

Selected dropdown option at index 6 with value 'Friday' on #select-demo
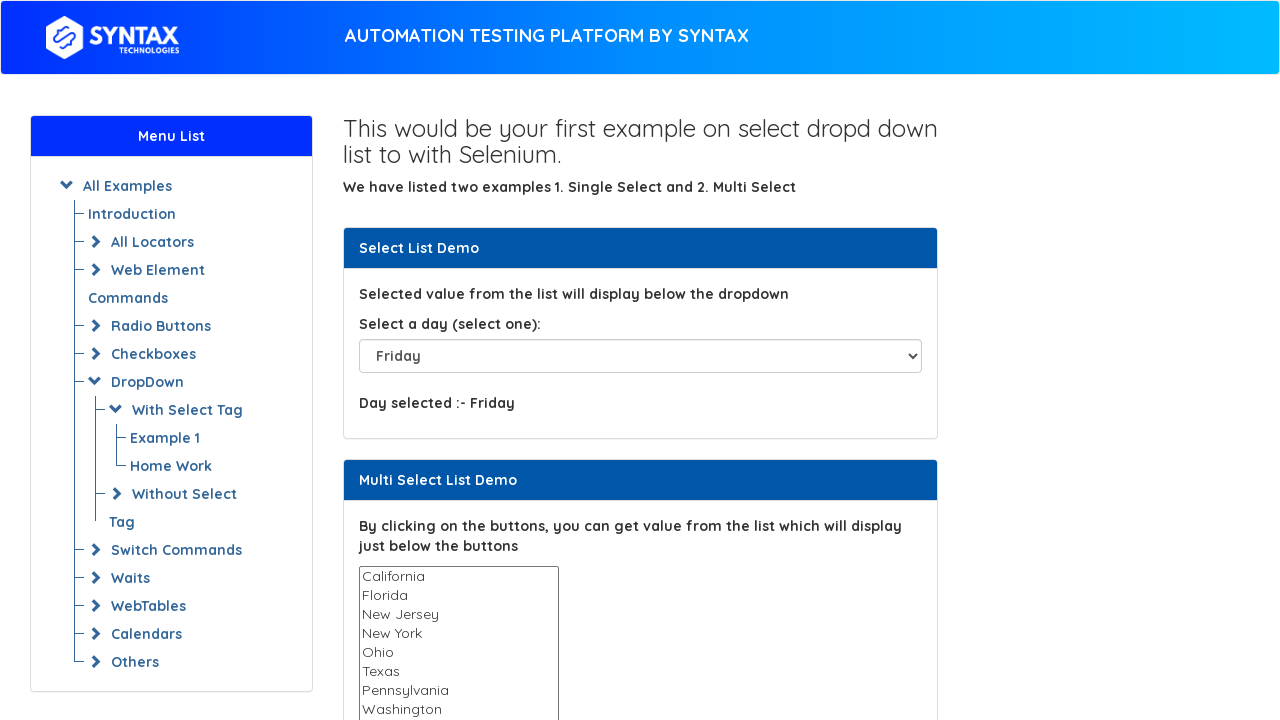

Waited 500ms for visualization
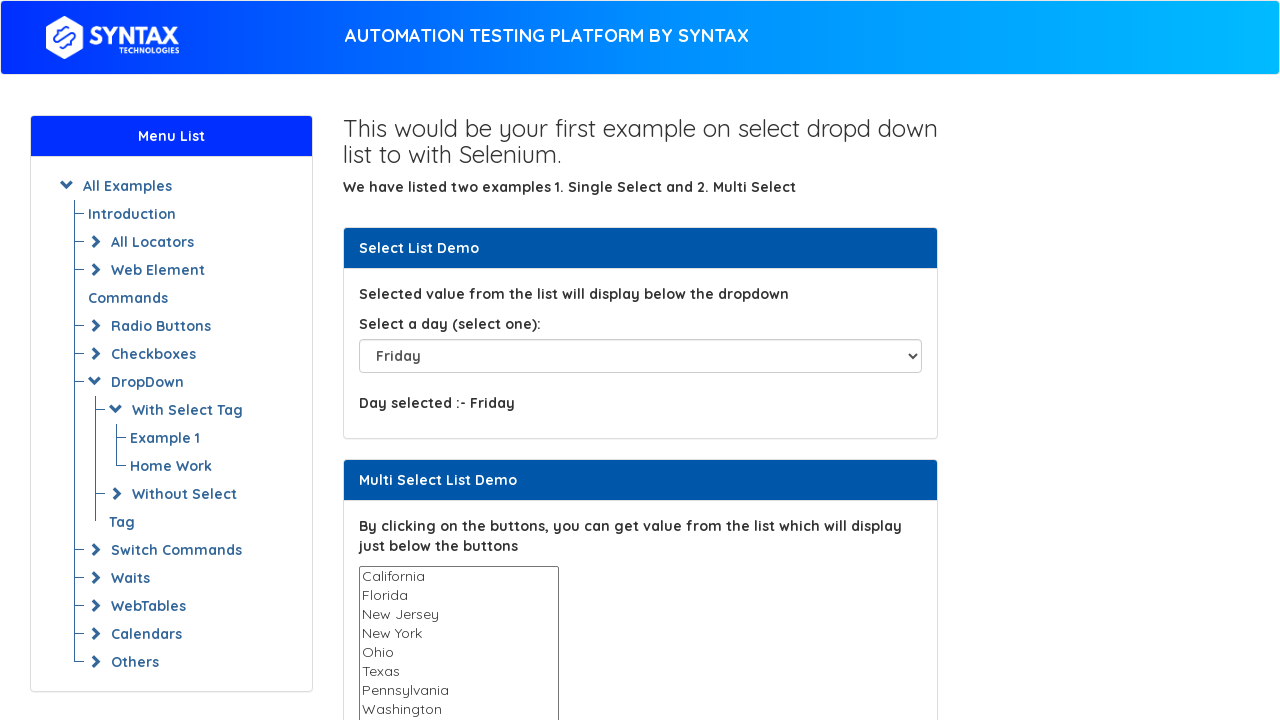

Retrieved value attribute from option 7: 'Saturday'
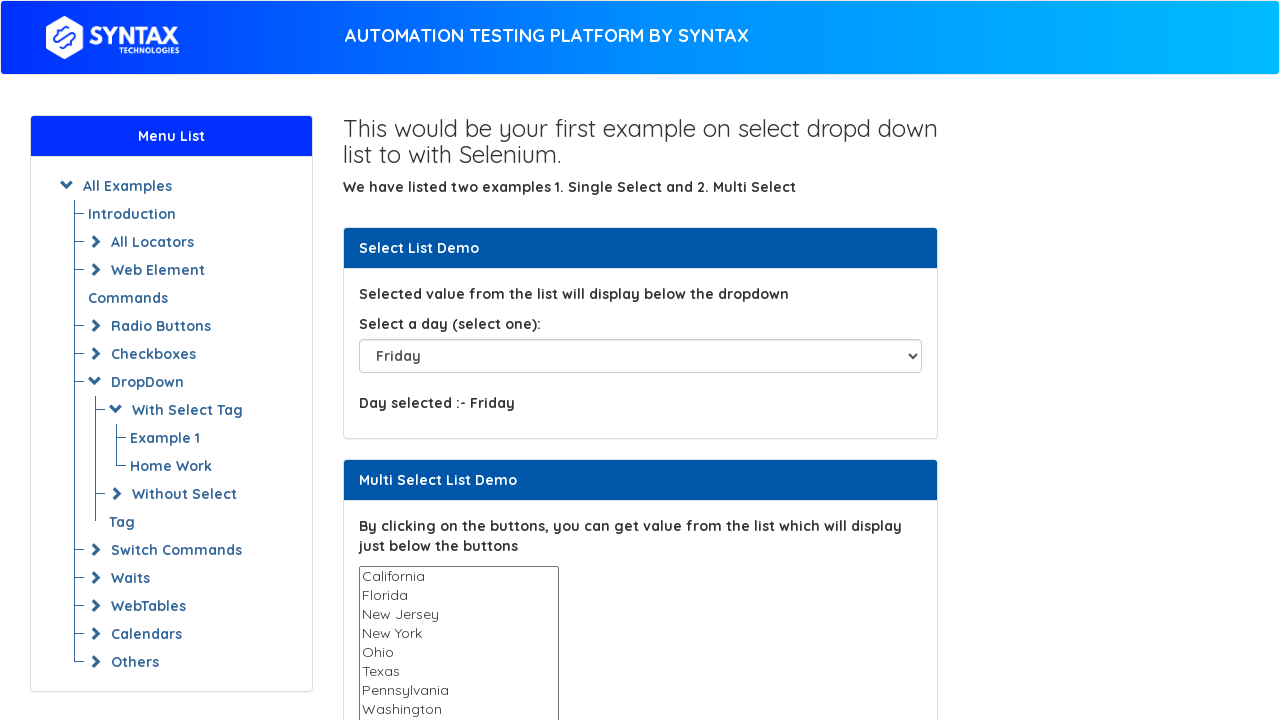

Selected dropdown option at index 7 with value 'Saturday' on #select-demo
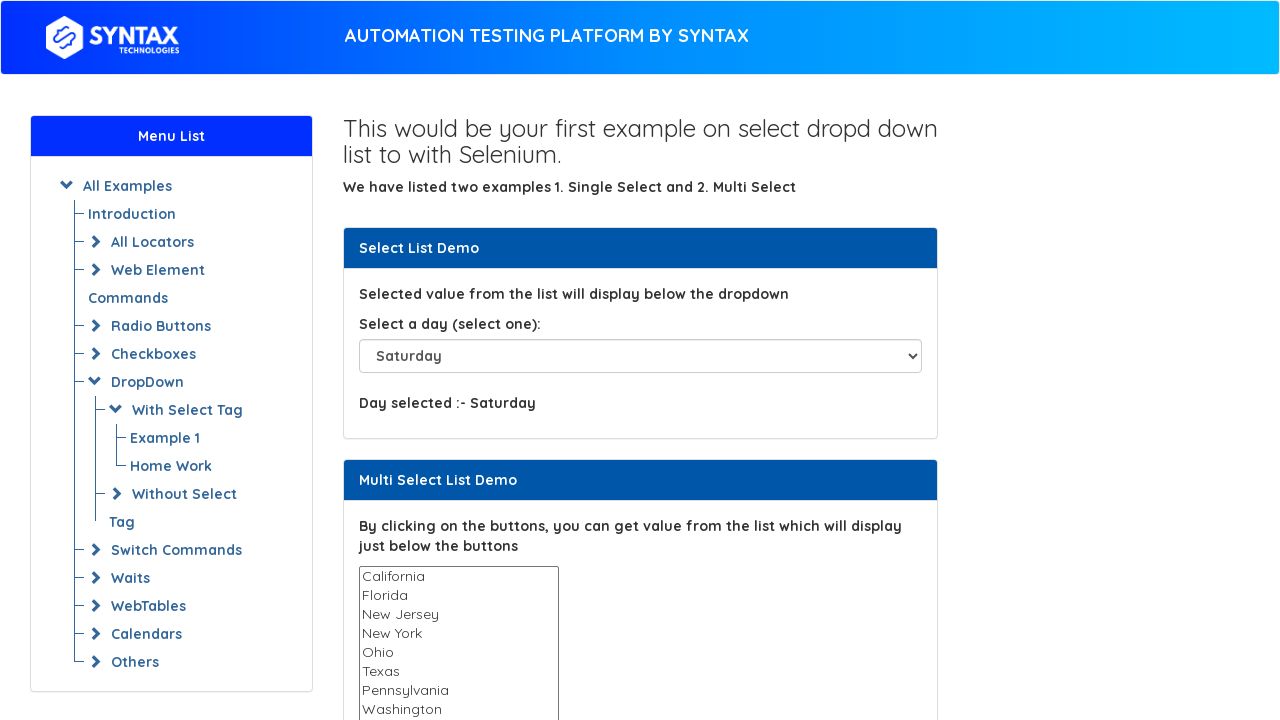

Waited 500ms for visualization
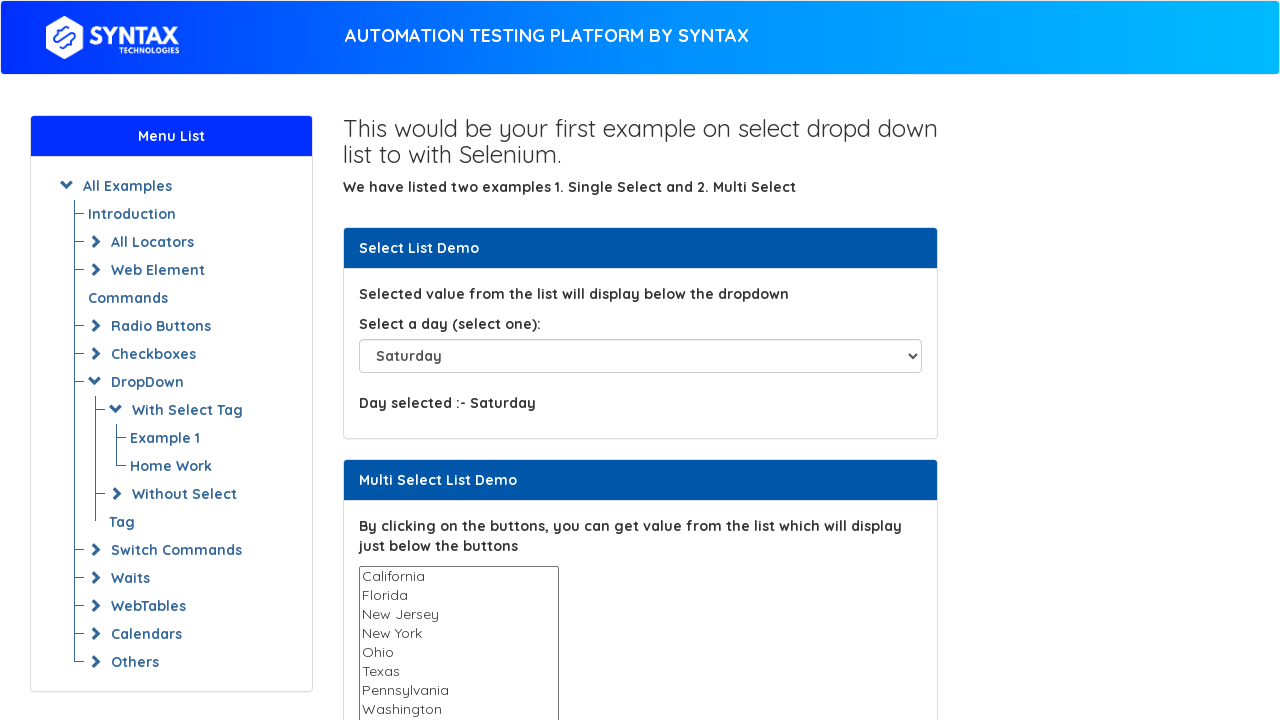

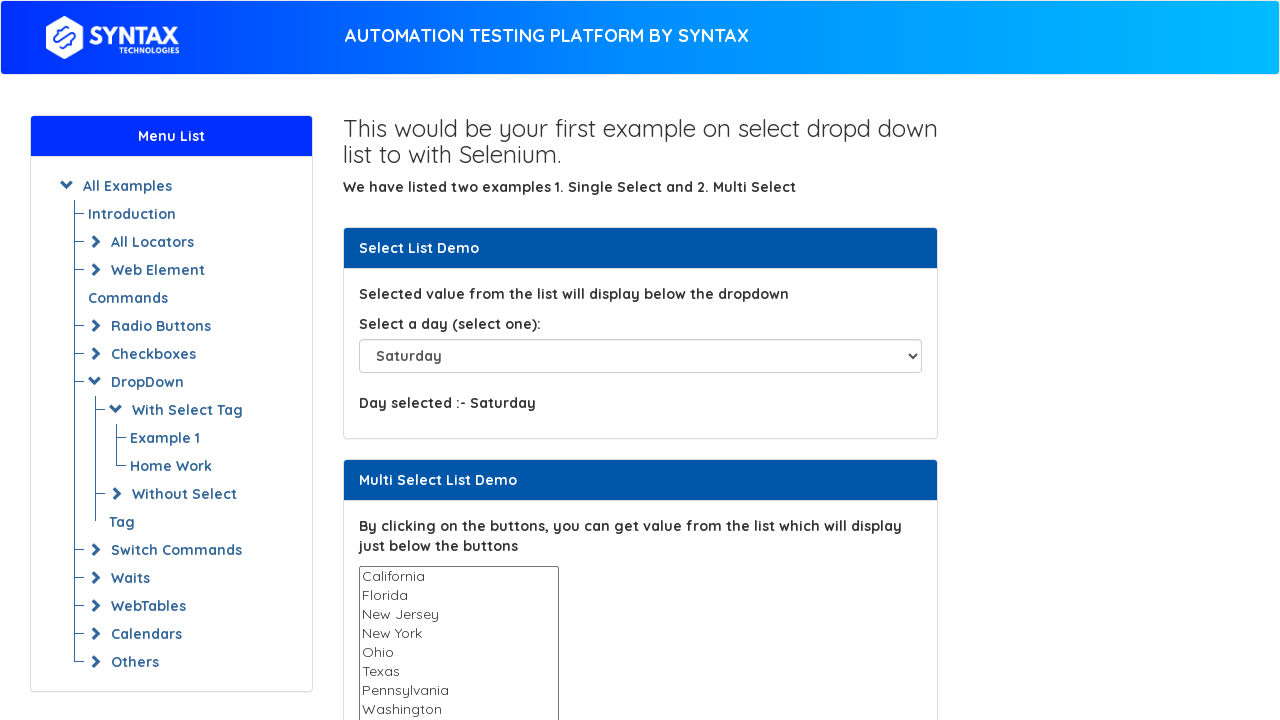